Tests clicking the login submit button on the CMS portal page, likely to verify button functionality or form validation behavior when no credentials are entered

Starting URL: https://portaldev.cms.gov/portal/

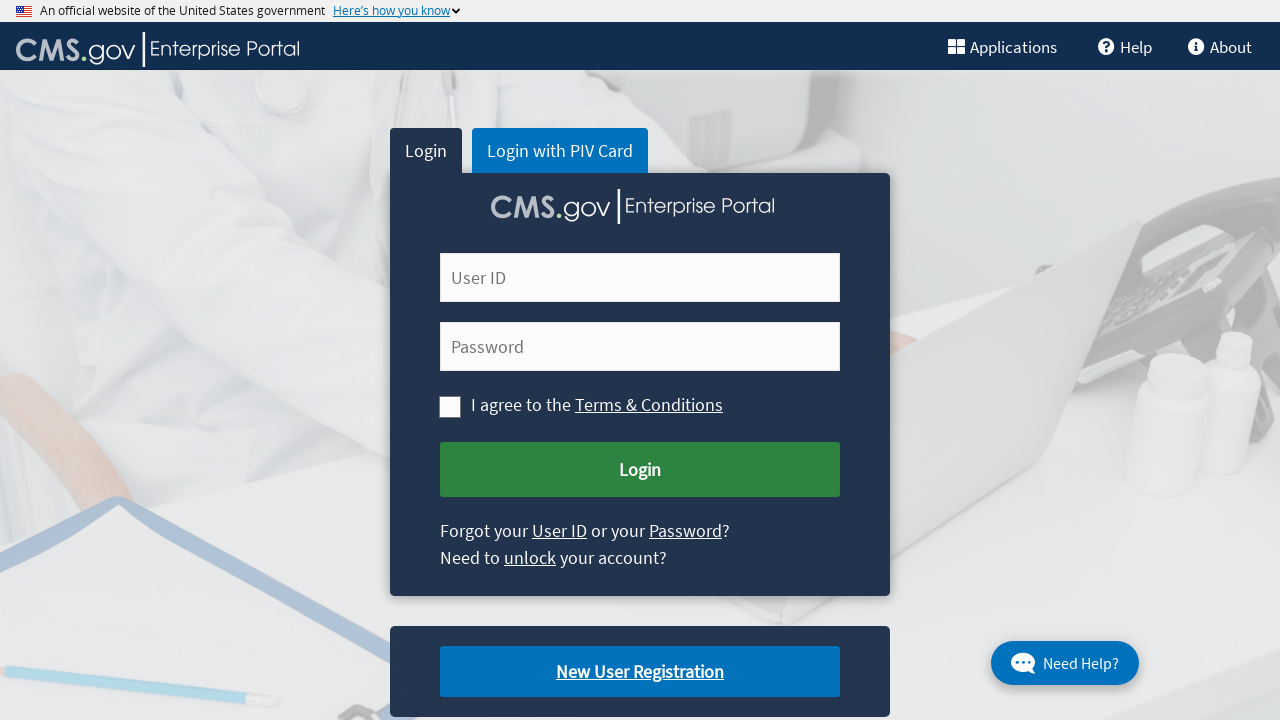

Navigated to CMS portal login page
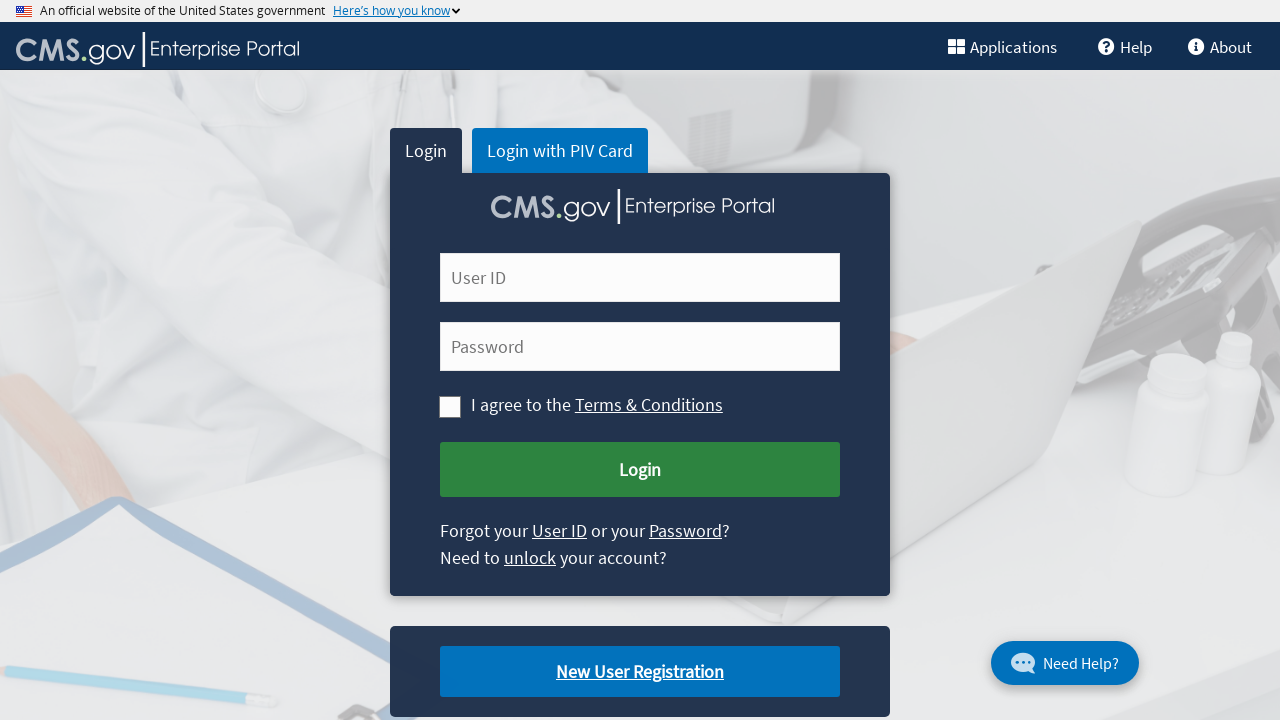

Clicked the login submit button without entering credentials at (640, 470) on #cms-login-submit
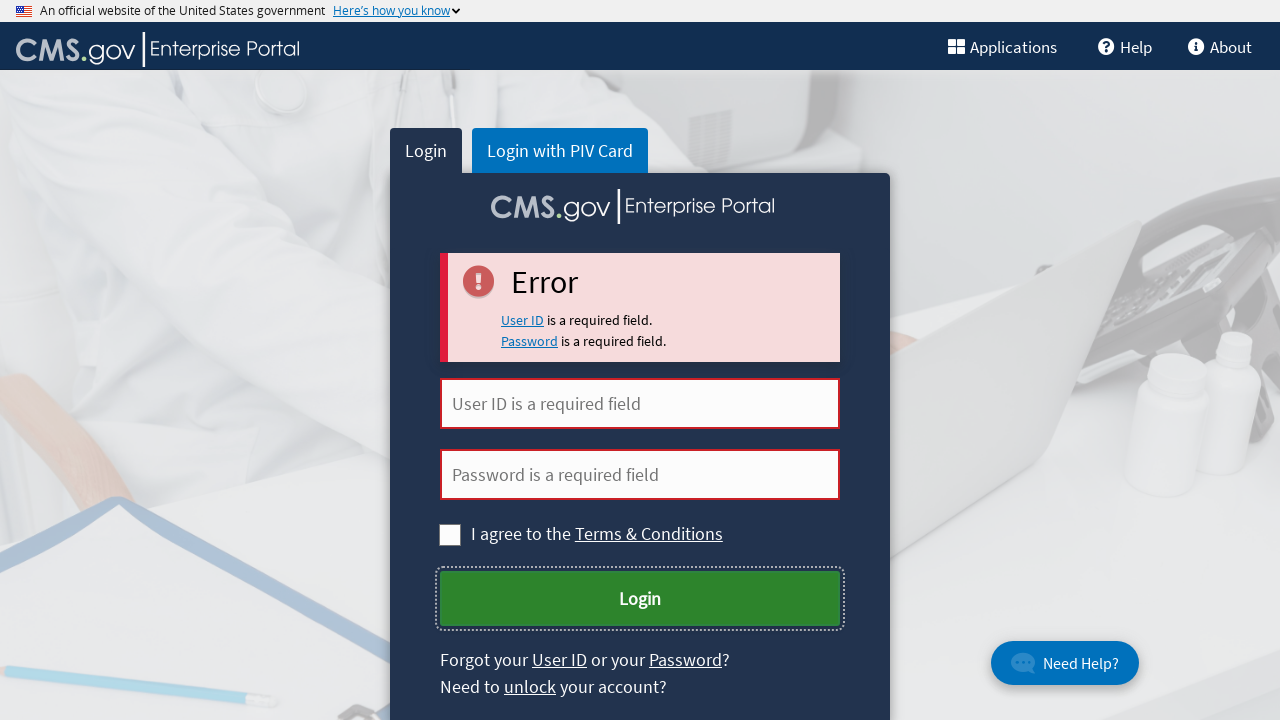

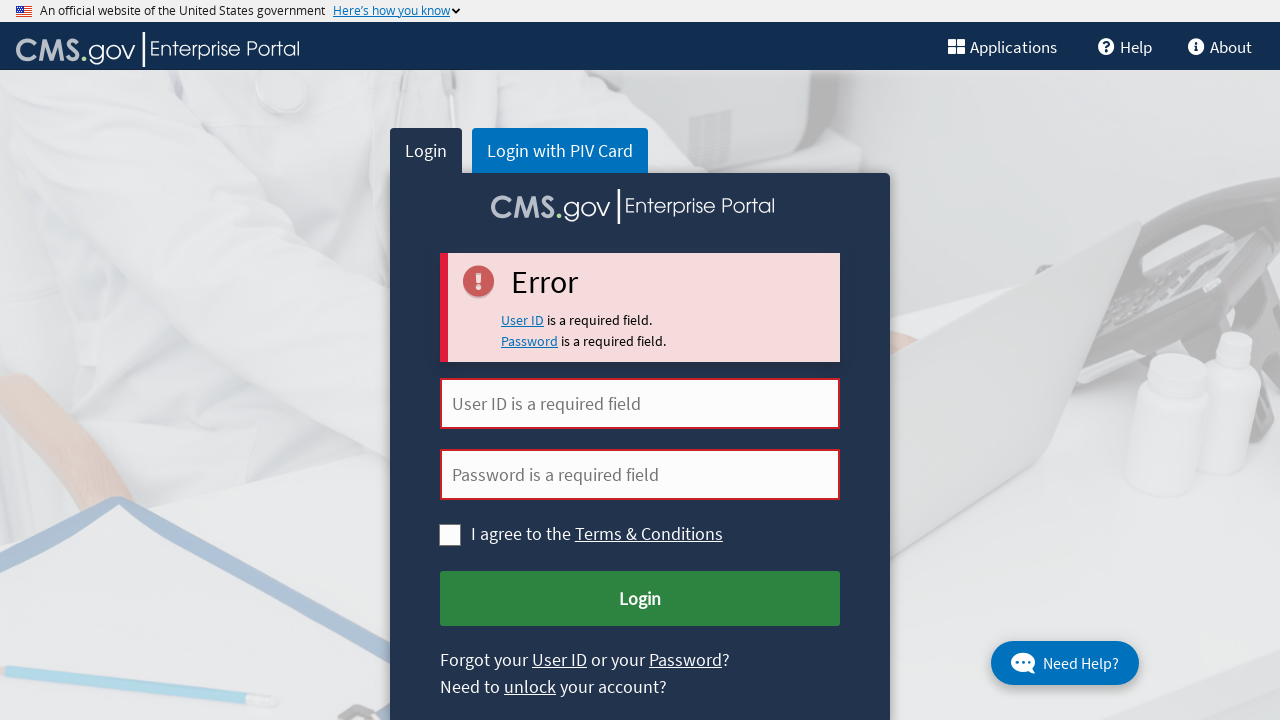